Navigates to Gmail homepage and verifies the page title

Starting URL: https://www.gmail.com

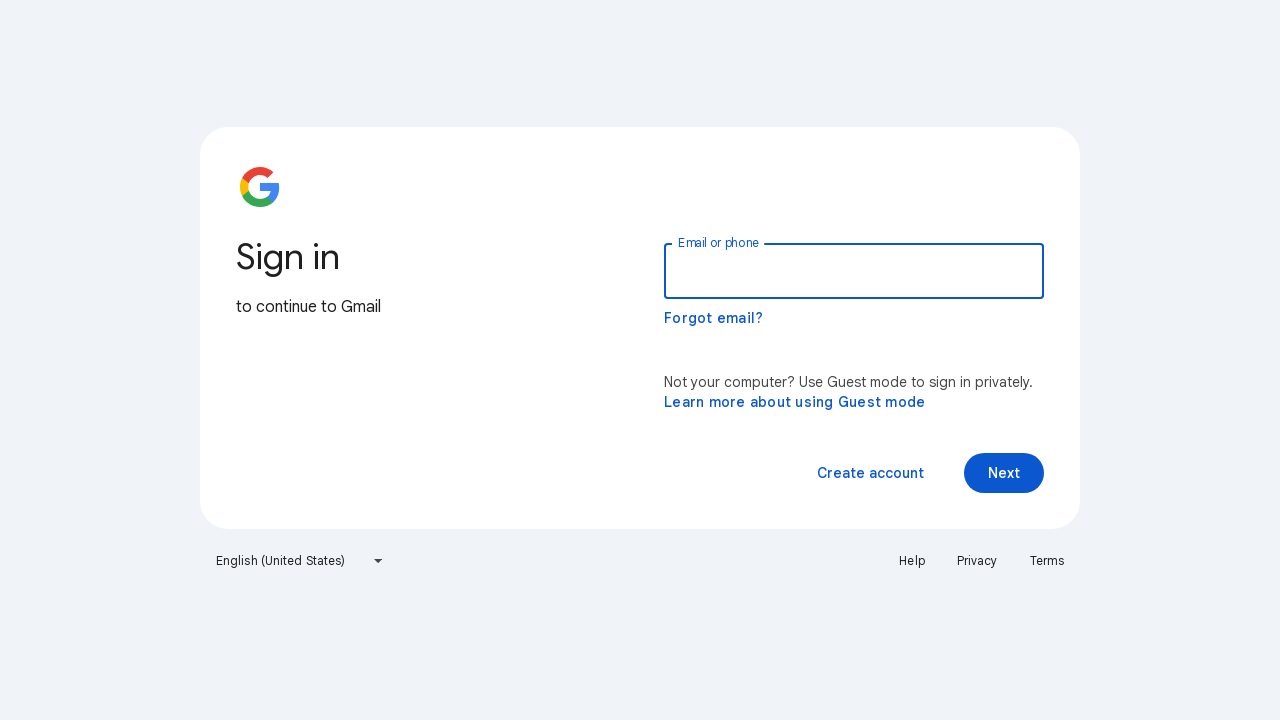

Navigated to Gmail homepage
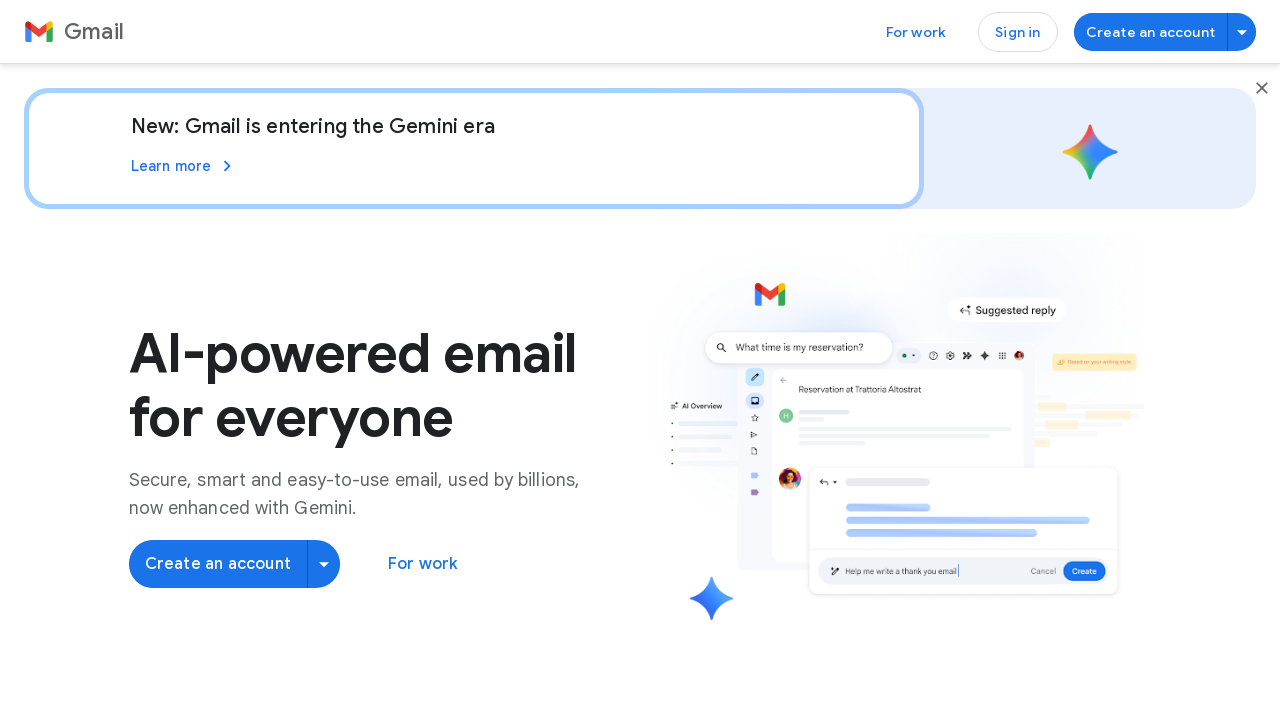

Verified page title contains 'Gmail'
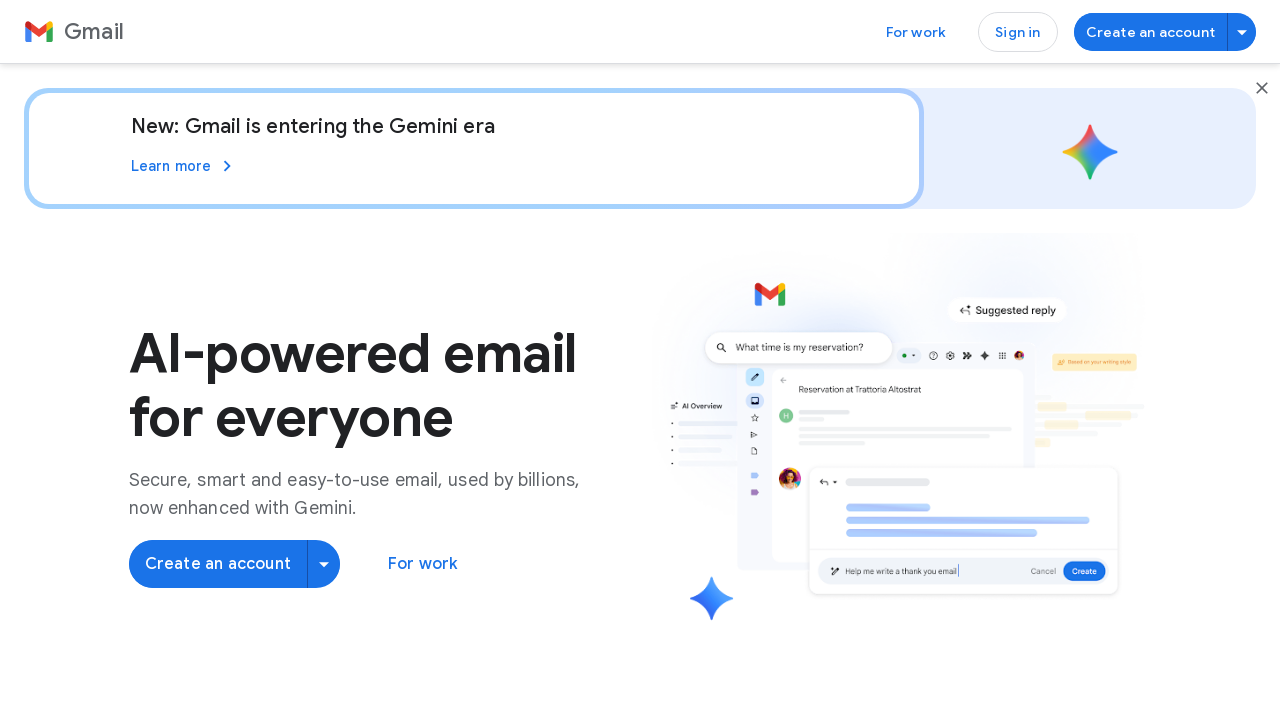

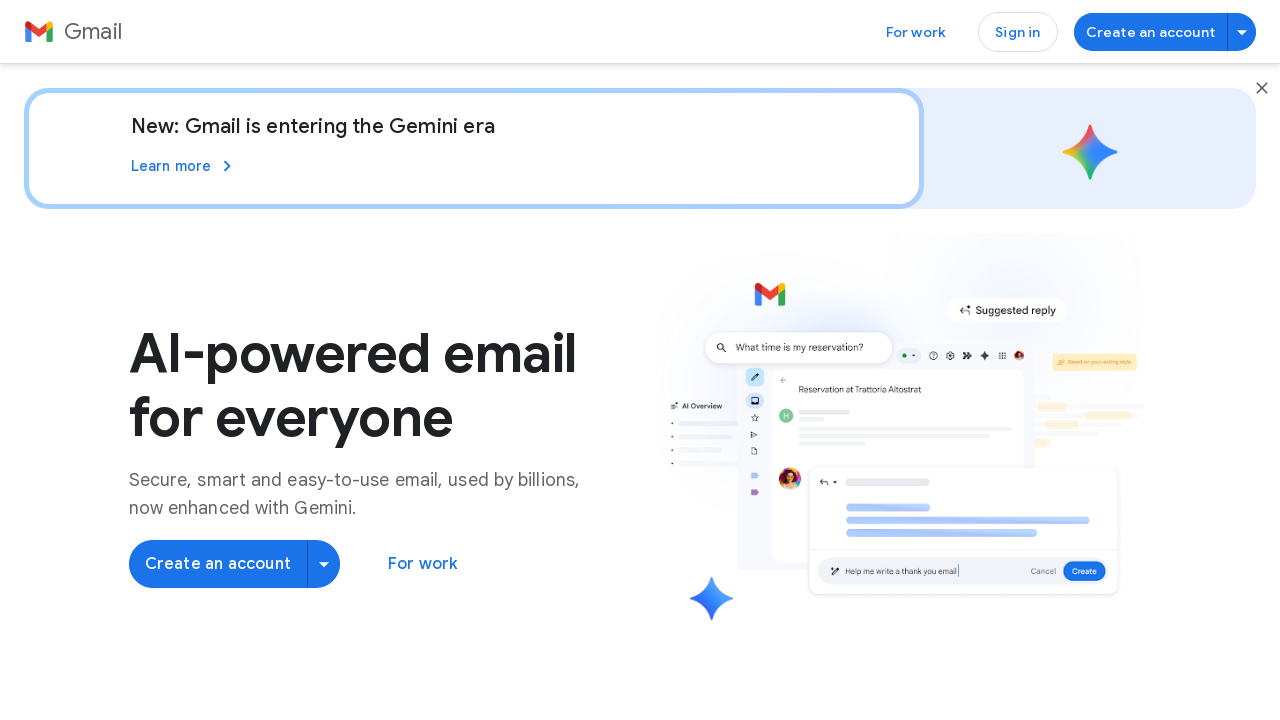